Tests validation when password contains only spaces

Starting URL: https://anatoly-karpovich.github.io/demo-login-form/

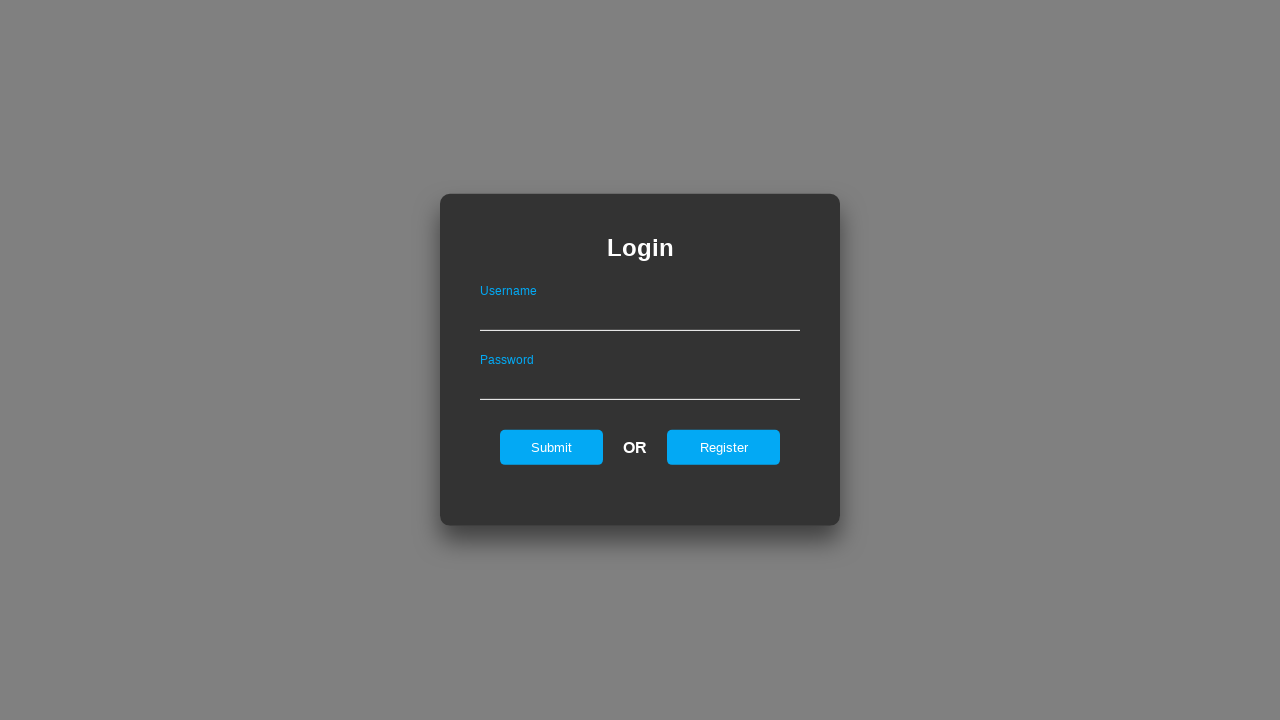

Clicked on register tab at (724, 447) on #registerOnLogin
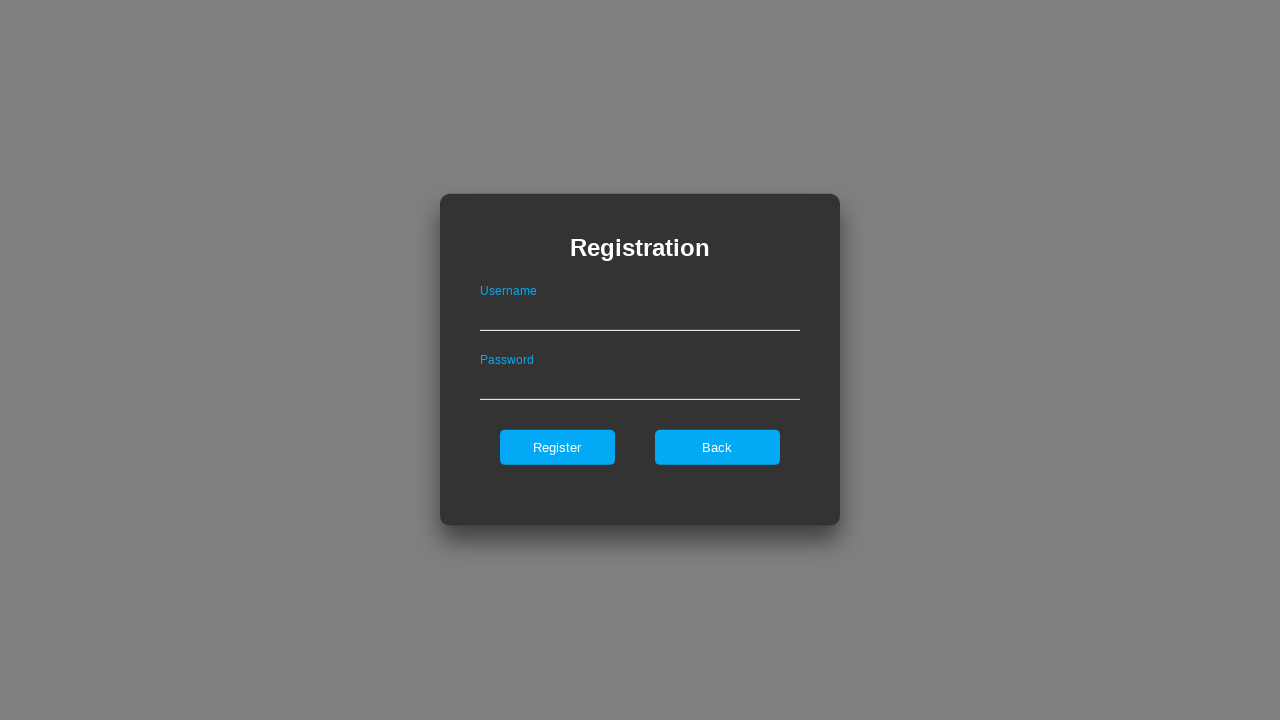

Filled username field with 'TestUser123' on #userNameOnRegister
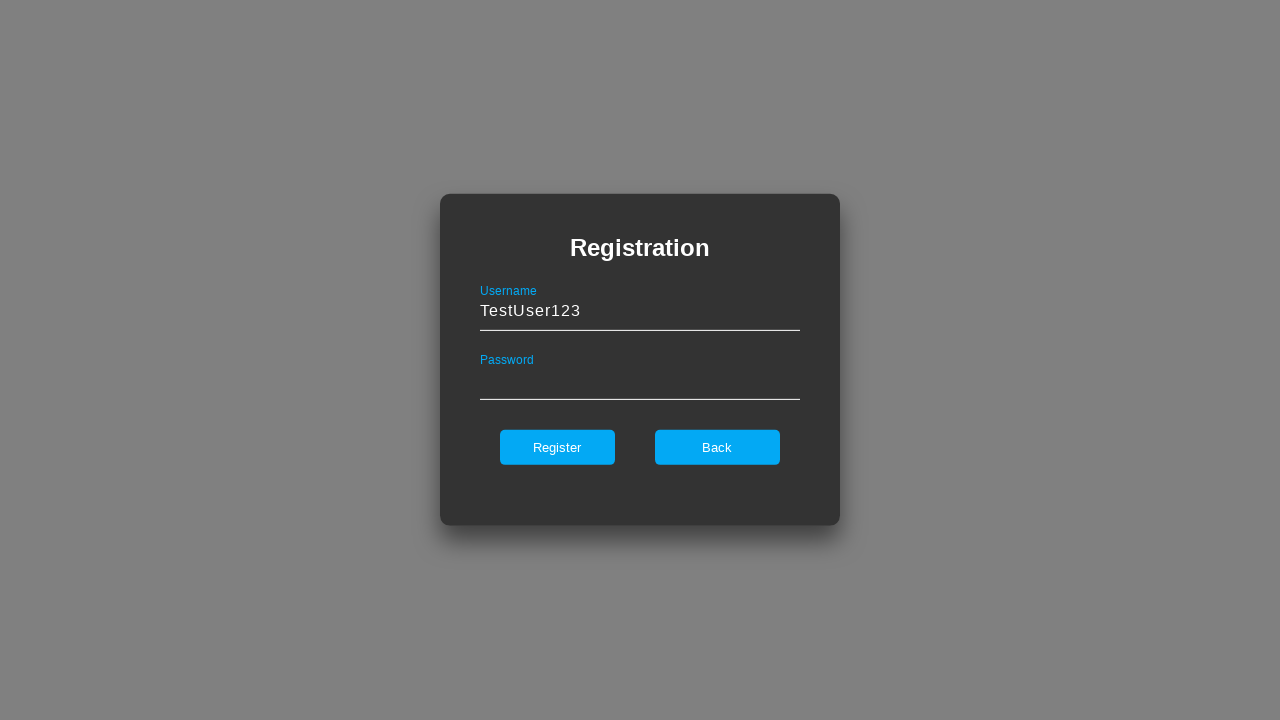

Filled password field with only spaces on #passwordOnRegister
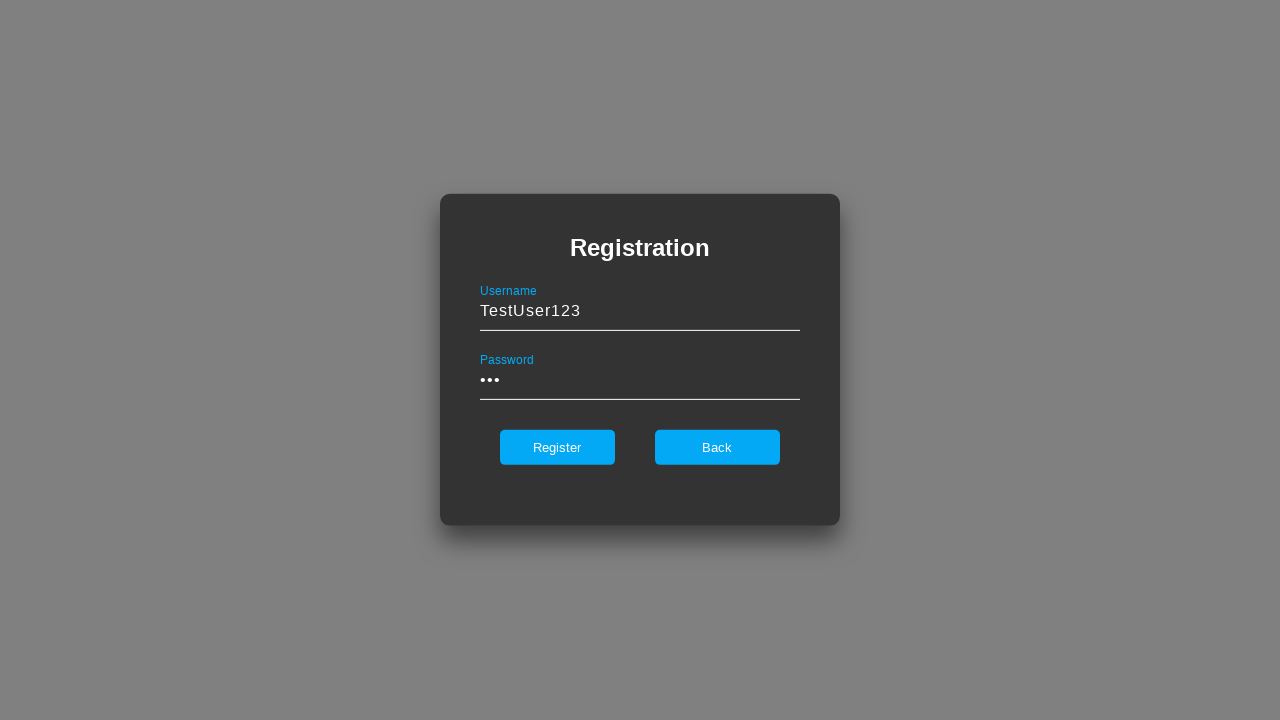

Clicked register button to submit form at (557, 447) on #register
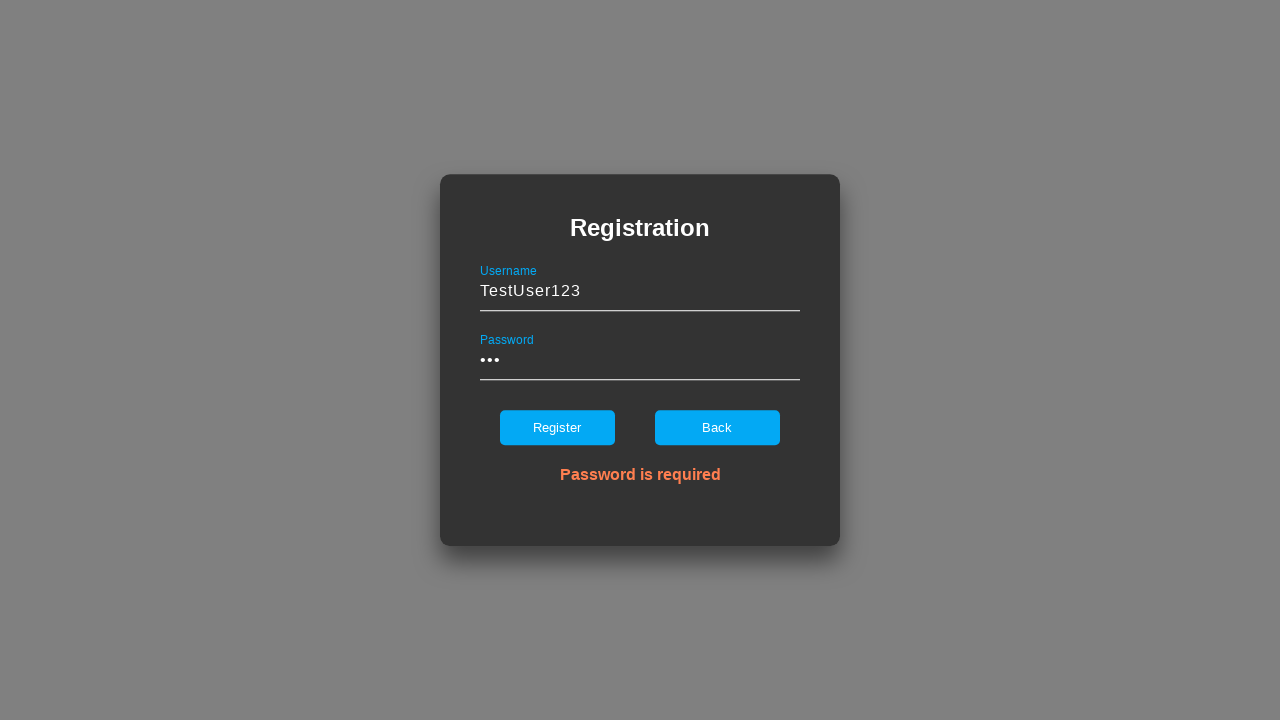

Verified error message for invalid password appears
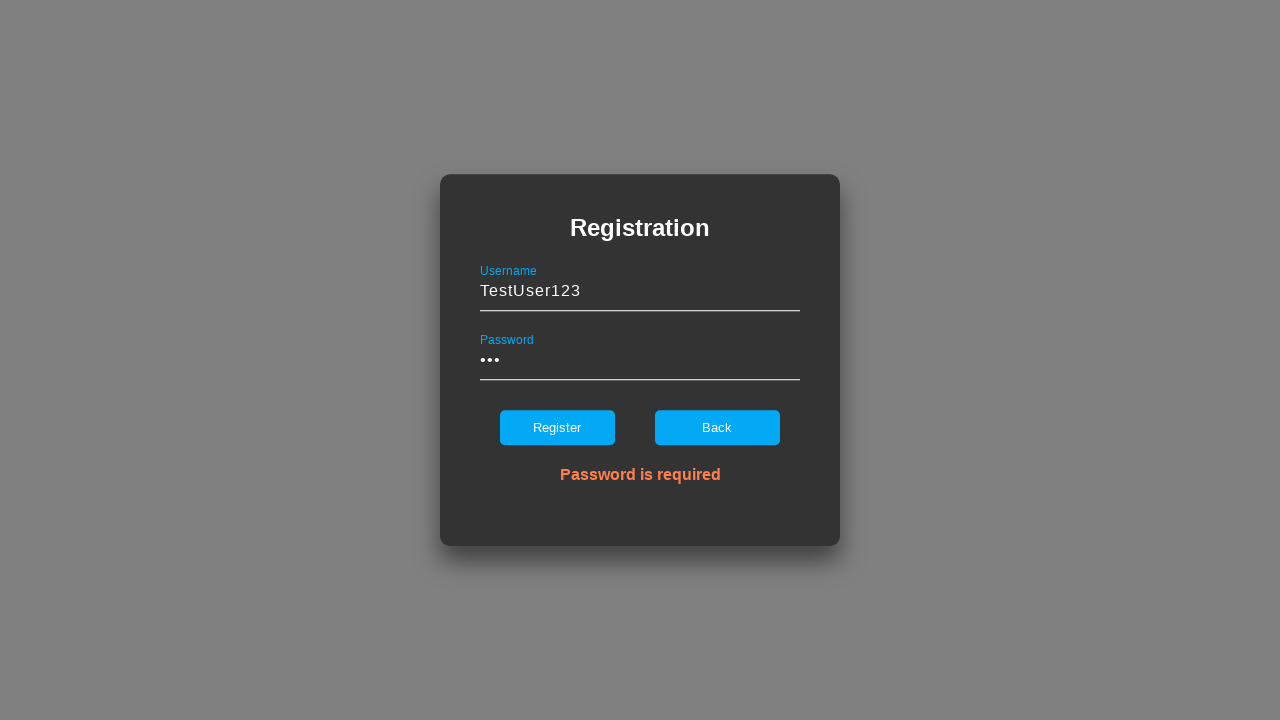

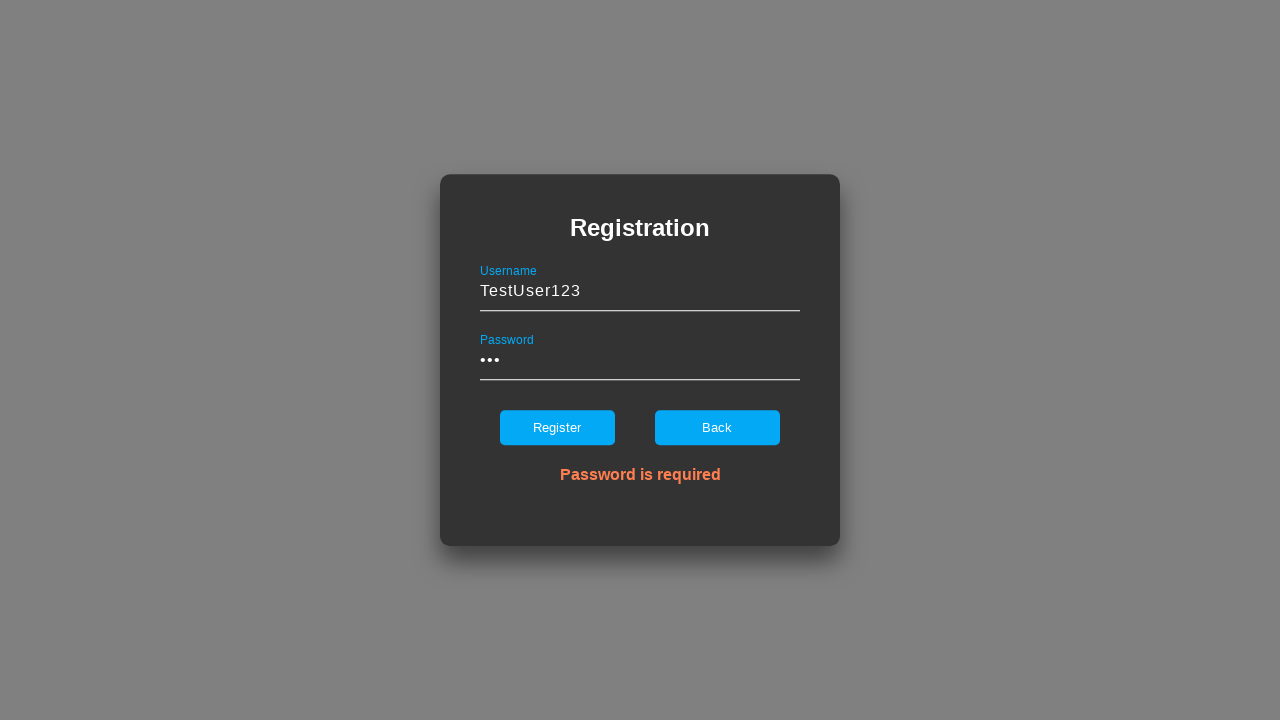